Opens the Playwright Python documentation, clicks the search button, and fills in a search query for "screenshot"

Starting URL: https://playwright.dev/python/docs/intro

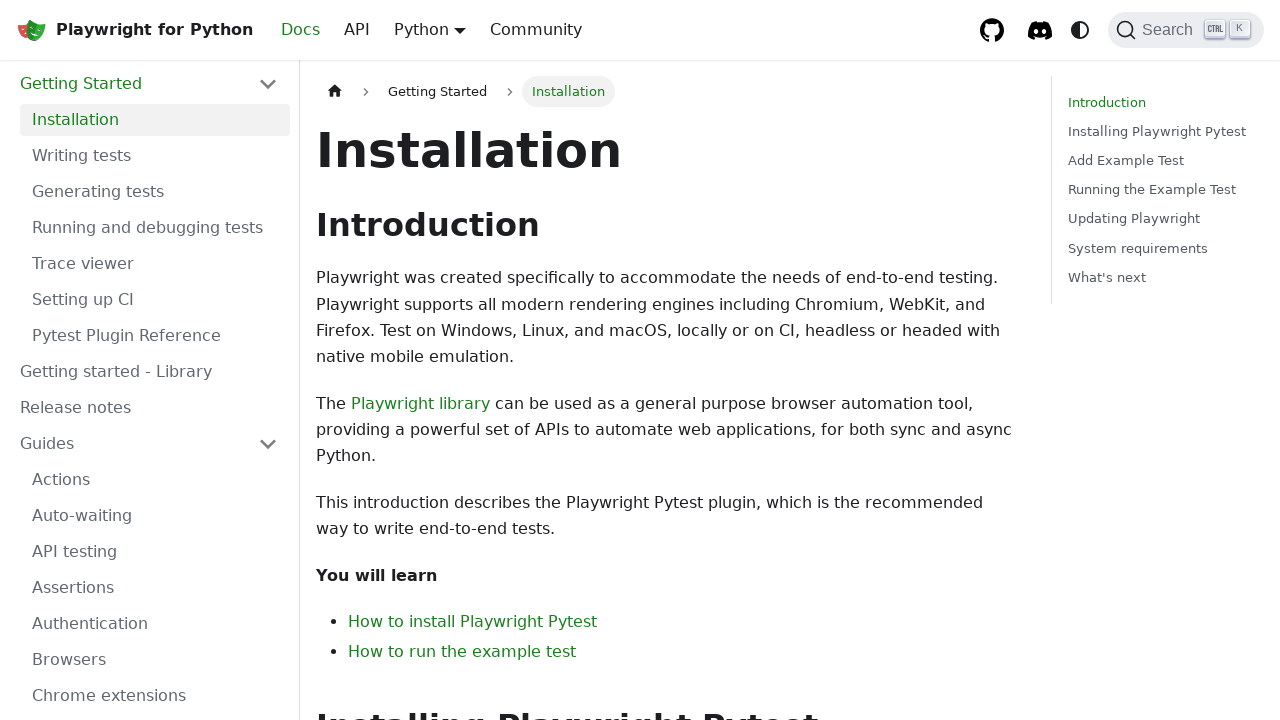

Clicked the Search button at (1186, 30) on internal:role=button[name="Search"i]
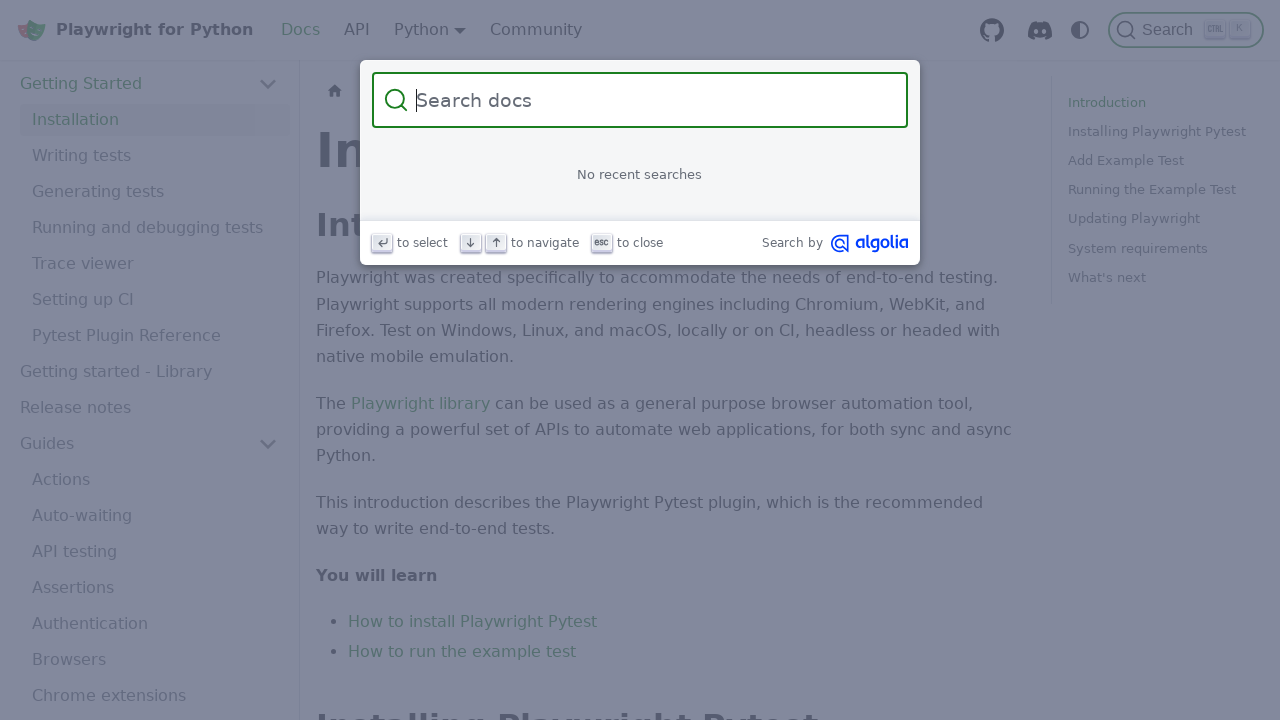

Filled search input with 'screenshot' query on input[type='search']
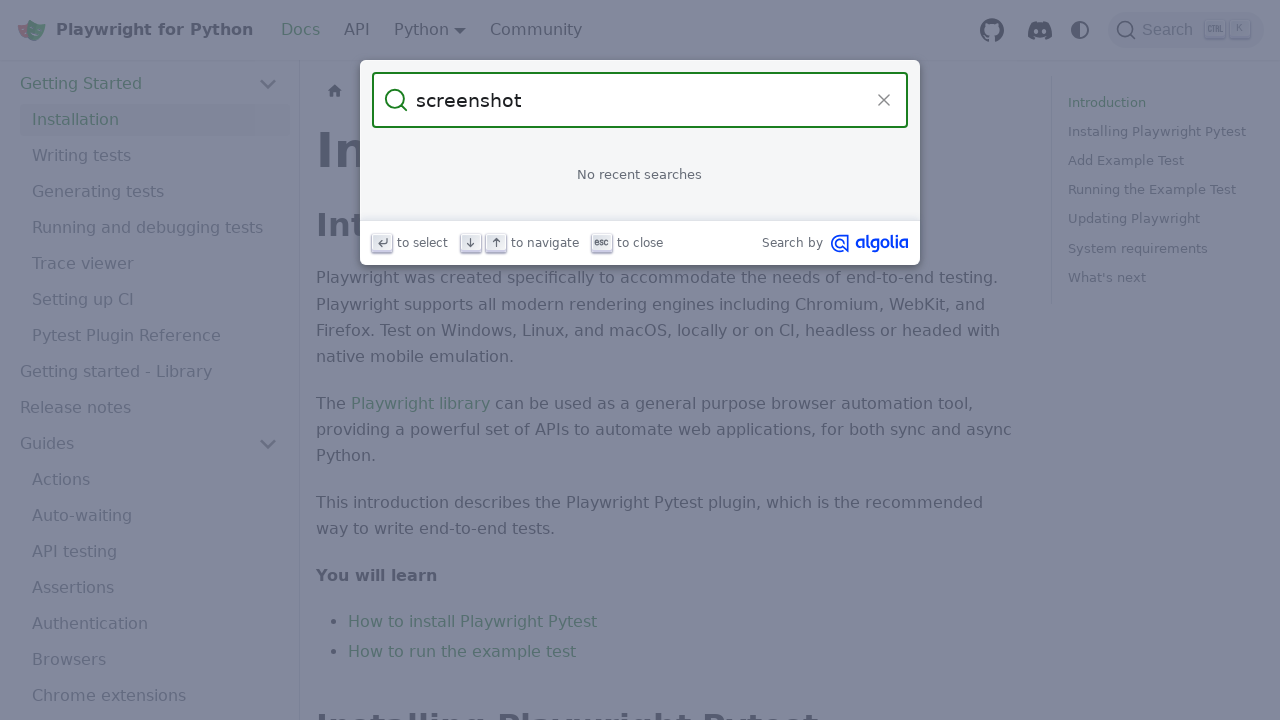

Waited 2000ms for search results to load
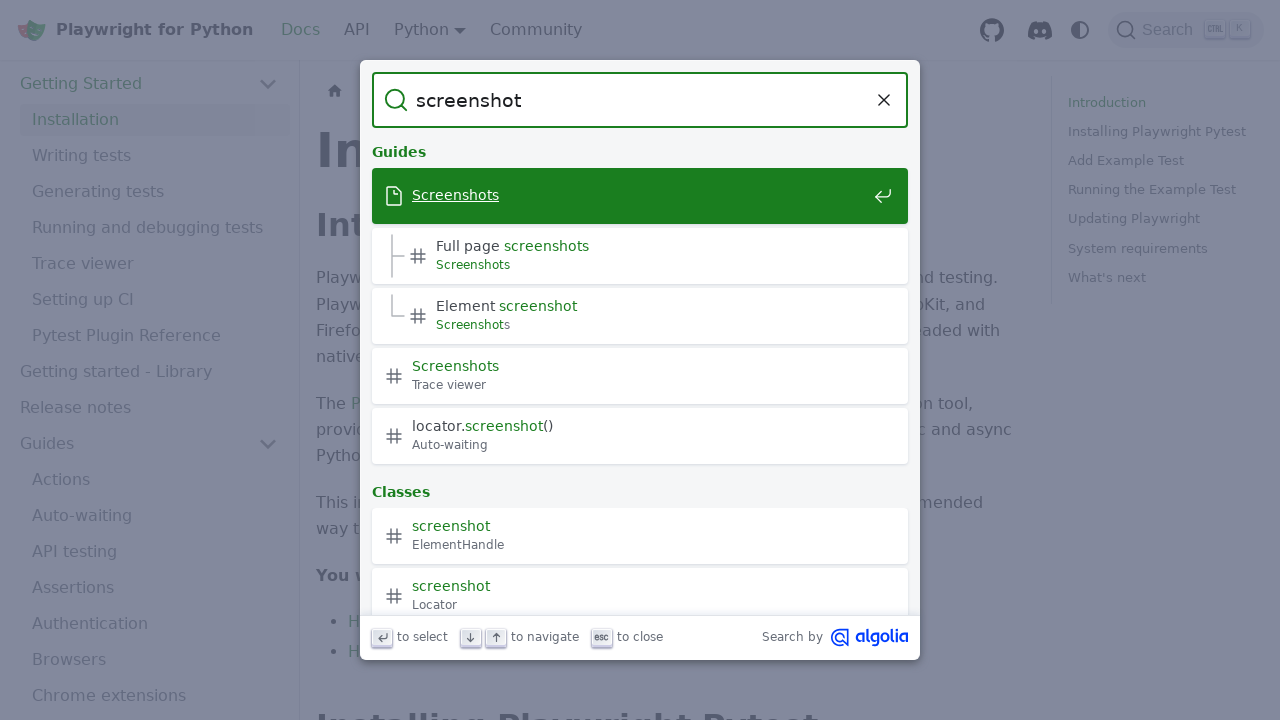

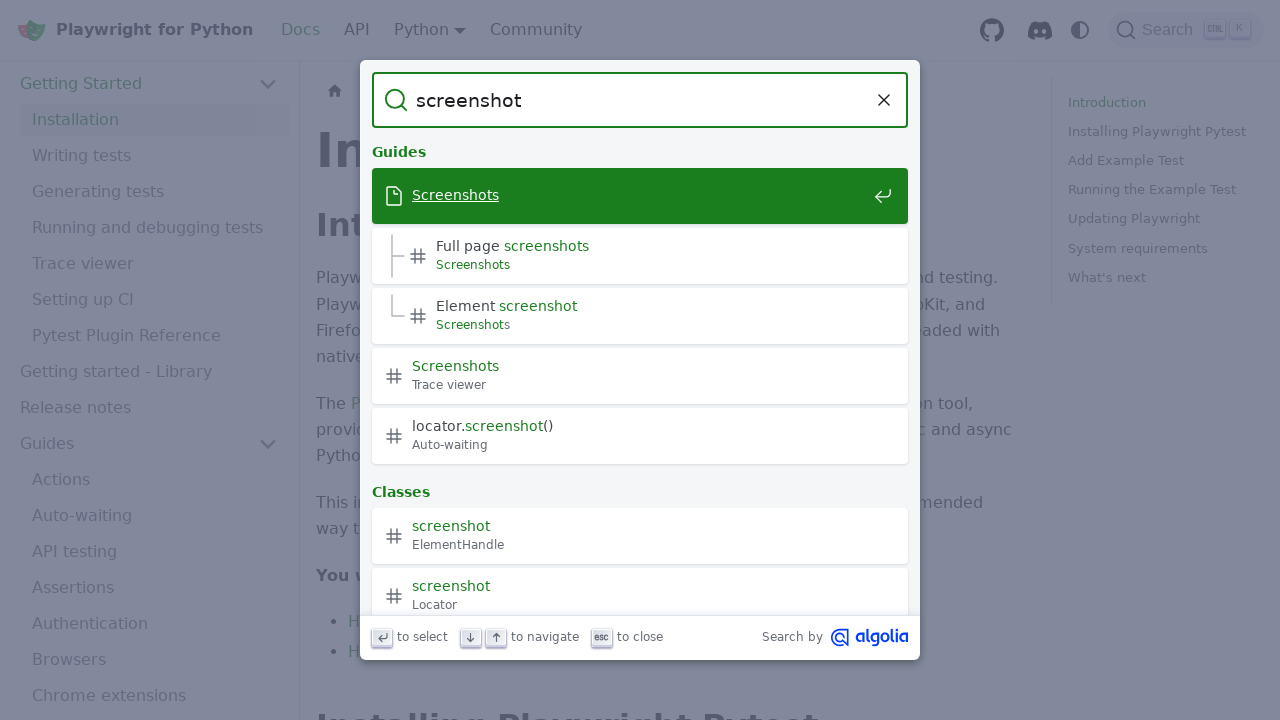